Tests handling of a simple JavaScript alert dialog by clicking a button that triggers the alert and accepting it

Starting URL: https://testautomationpractice.blogspot.com/

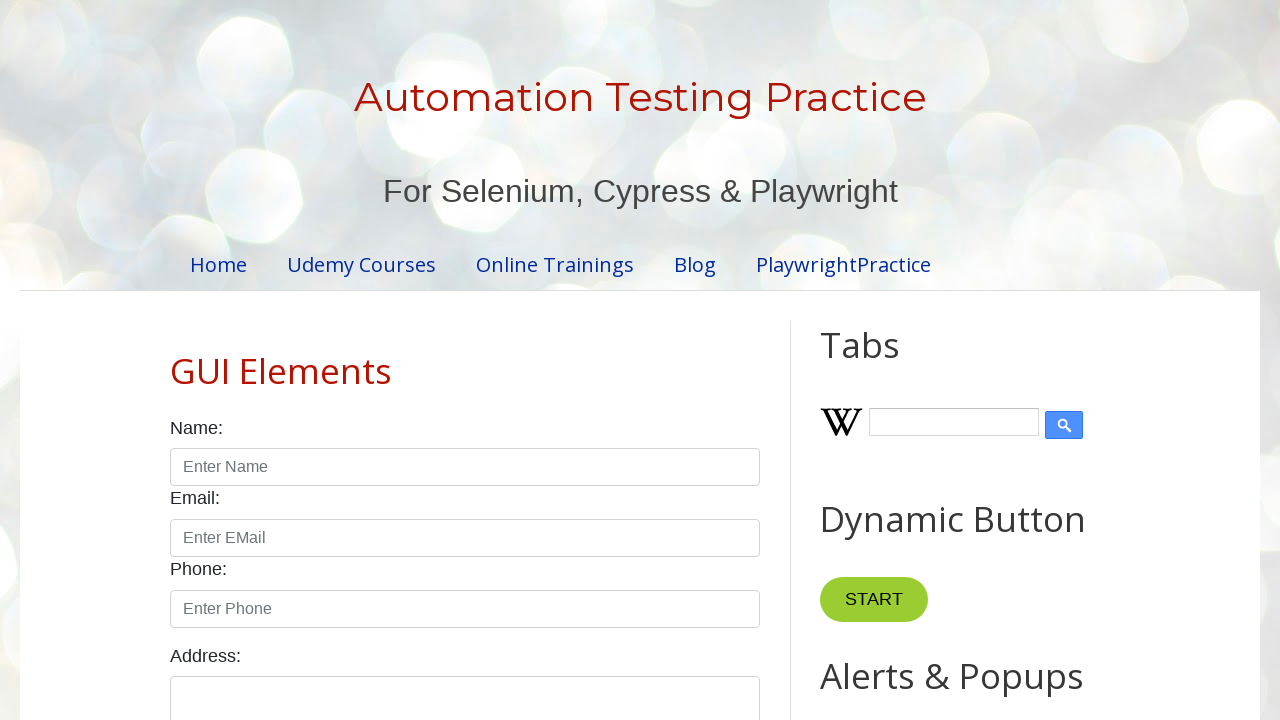

Registered dialog handler to accept alerts
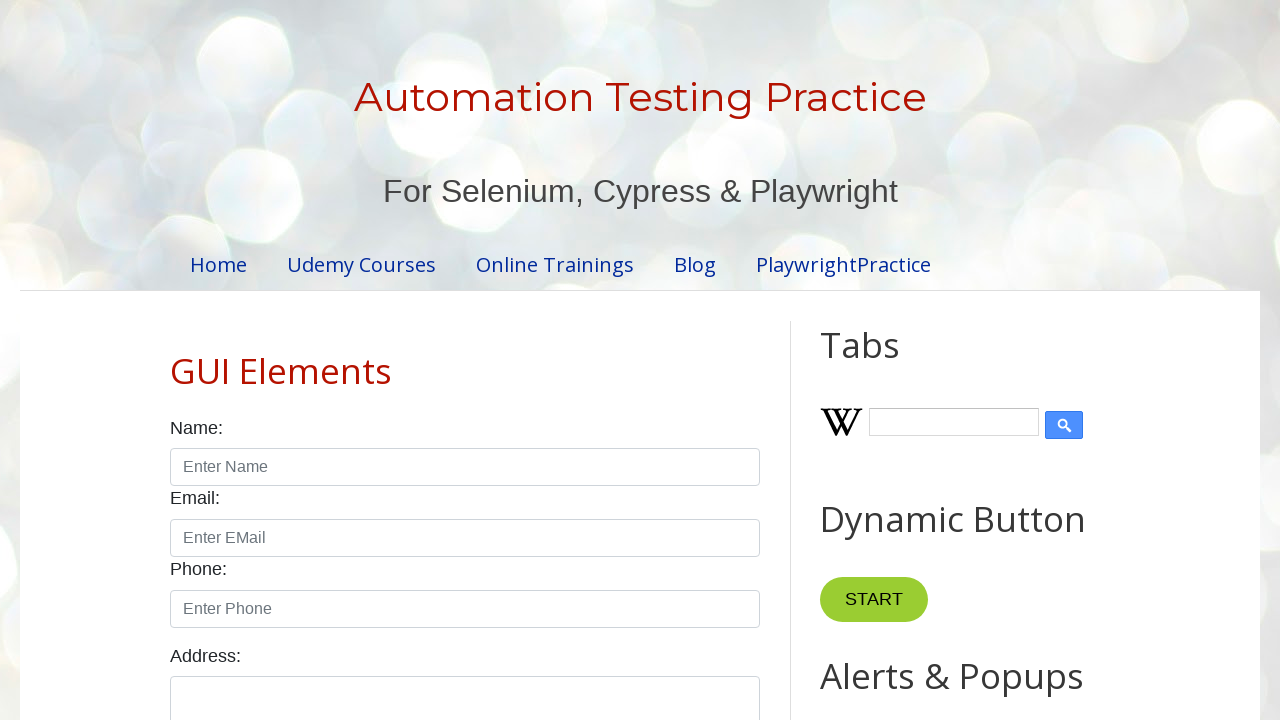

Clicked 'Simple Alert' button to trigger JavaScript alert dialog at (888, 361) on xpath=//button[@id='alertBtn' and normalize-space()='Simple Alert']
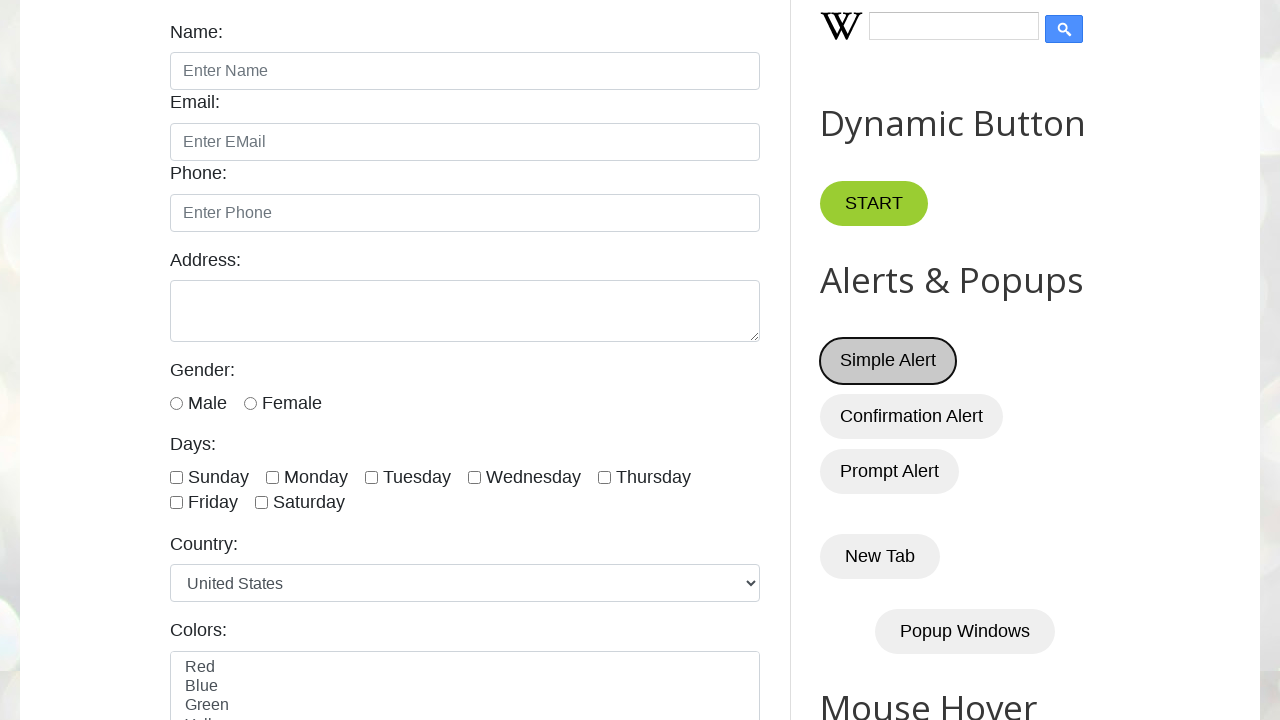

Waited 500ms to ensure alert dialog was handled
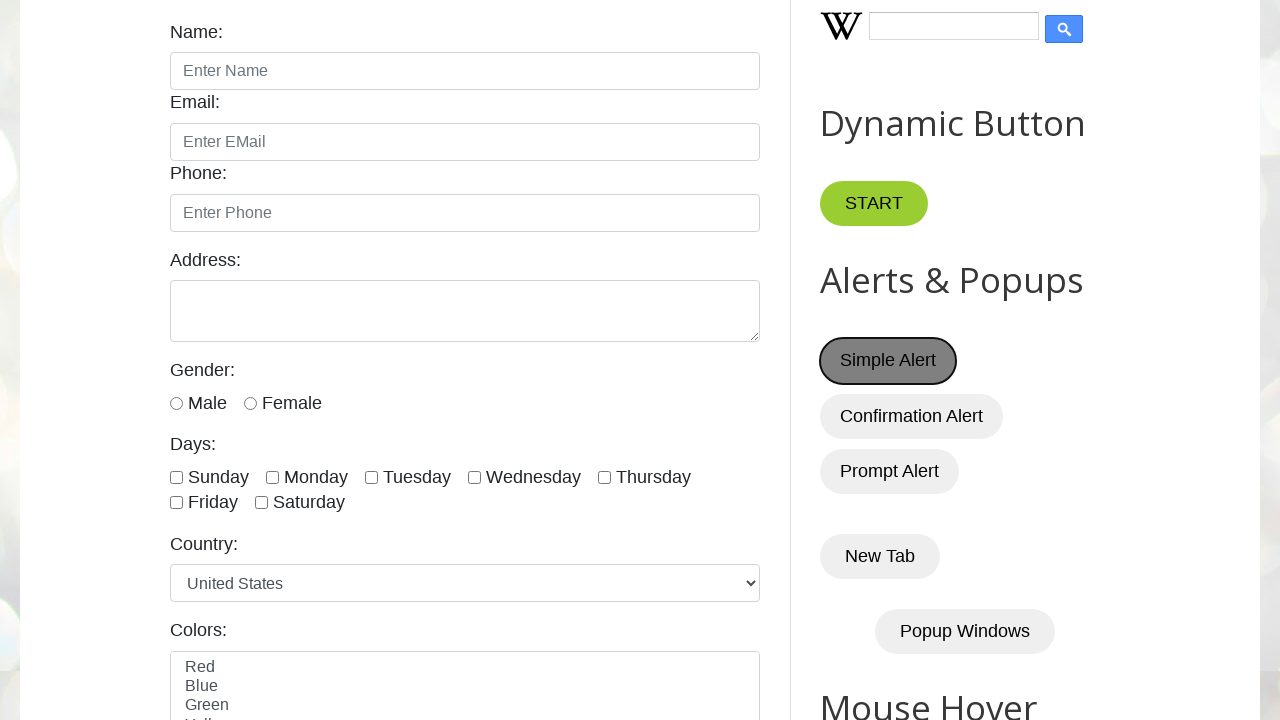

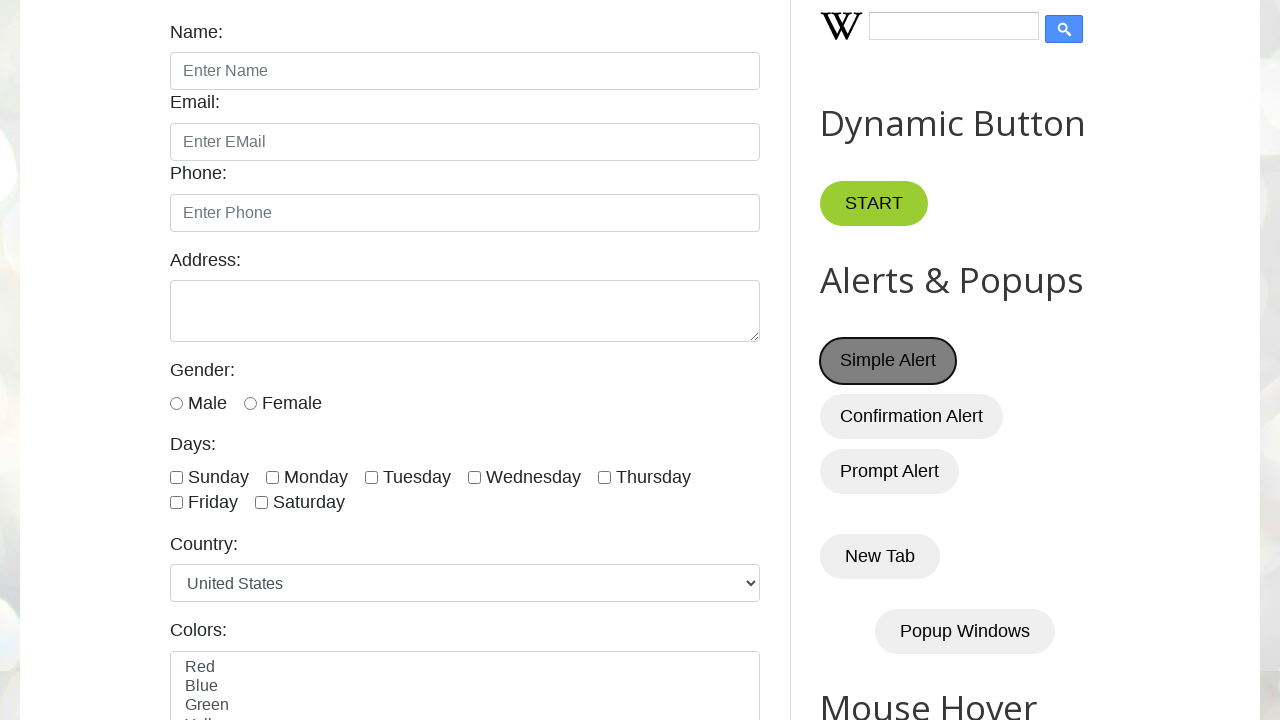